Tests sorting the Due column in ascending order on table2 using semantic class selectors and verifying the numerical values are sorted correctly

Starting URL: http://the-internet.herokuapp.com/tables

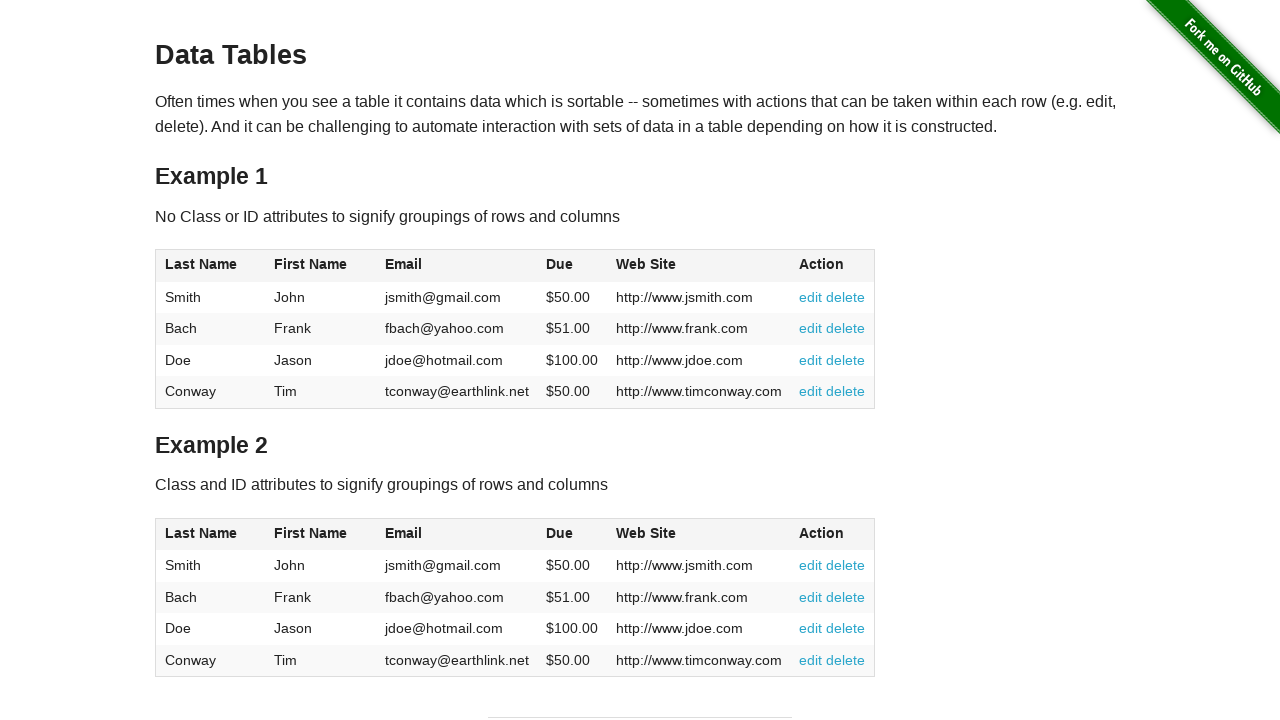

Clicked Due column header in table2 to sort at (560, 533) on #table2 thead .dues
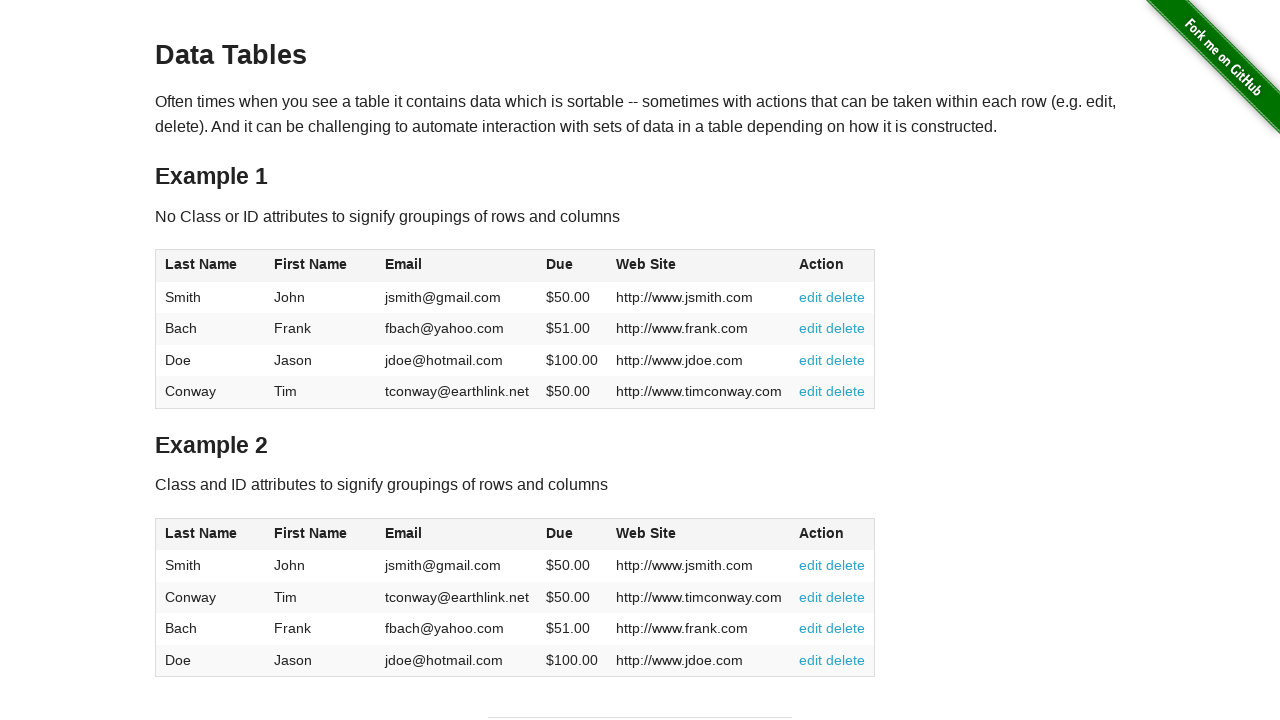

Due column cells loaded in table2 body
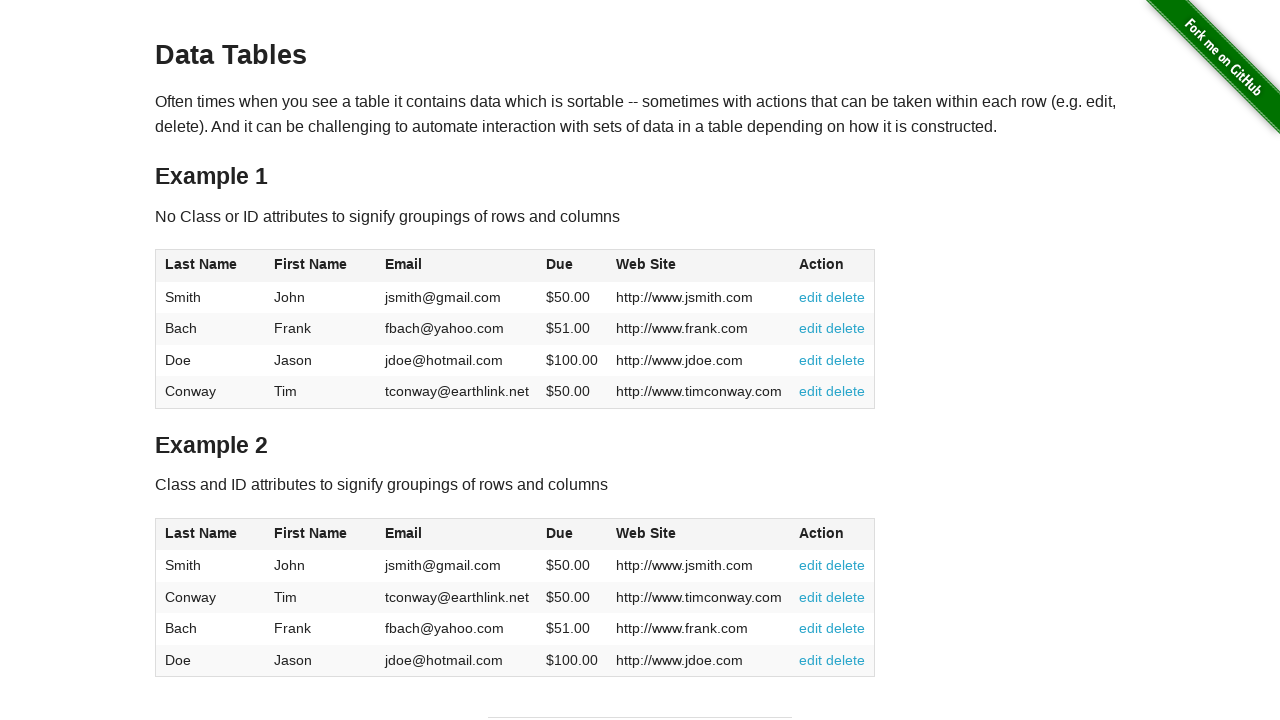

Retrieved all Due column cells from table2
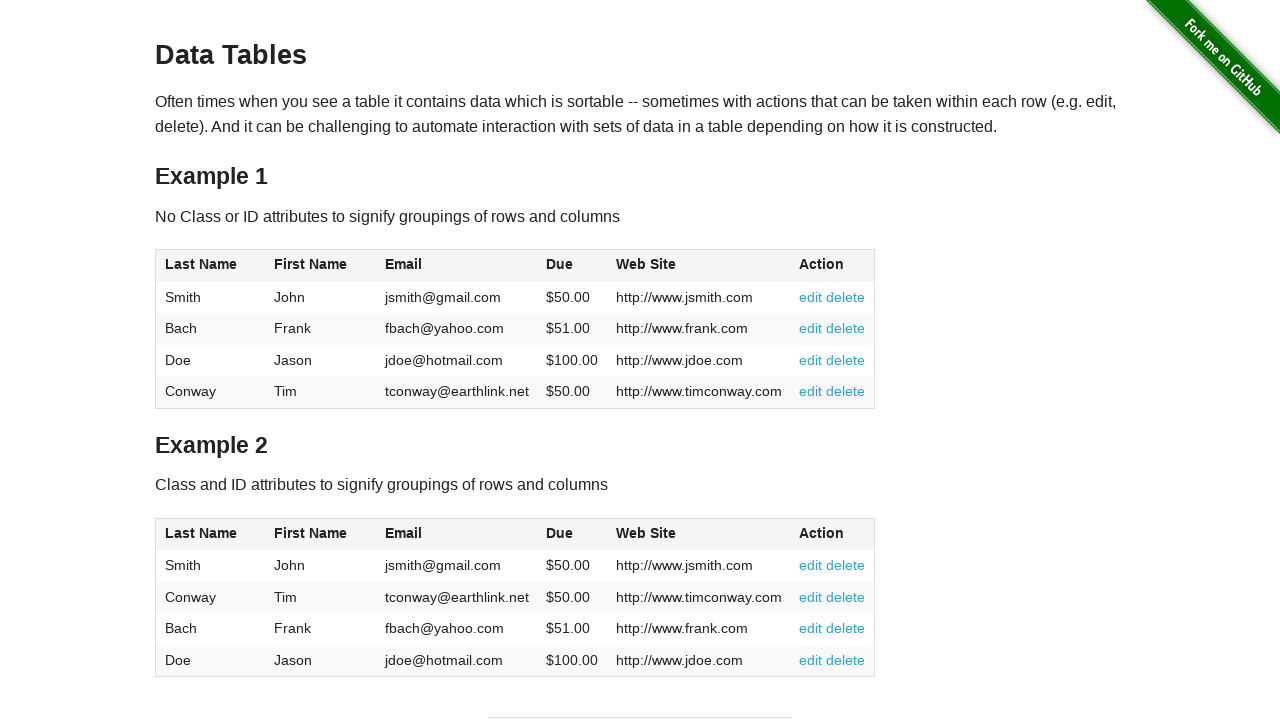

Extracted and converted Due values to floats: [50.0, 50.0, 51.0, 100.0]
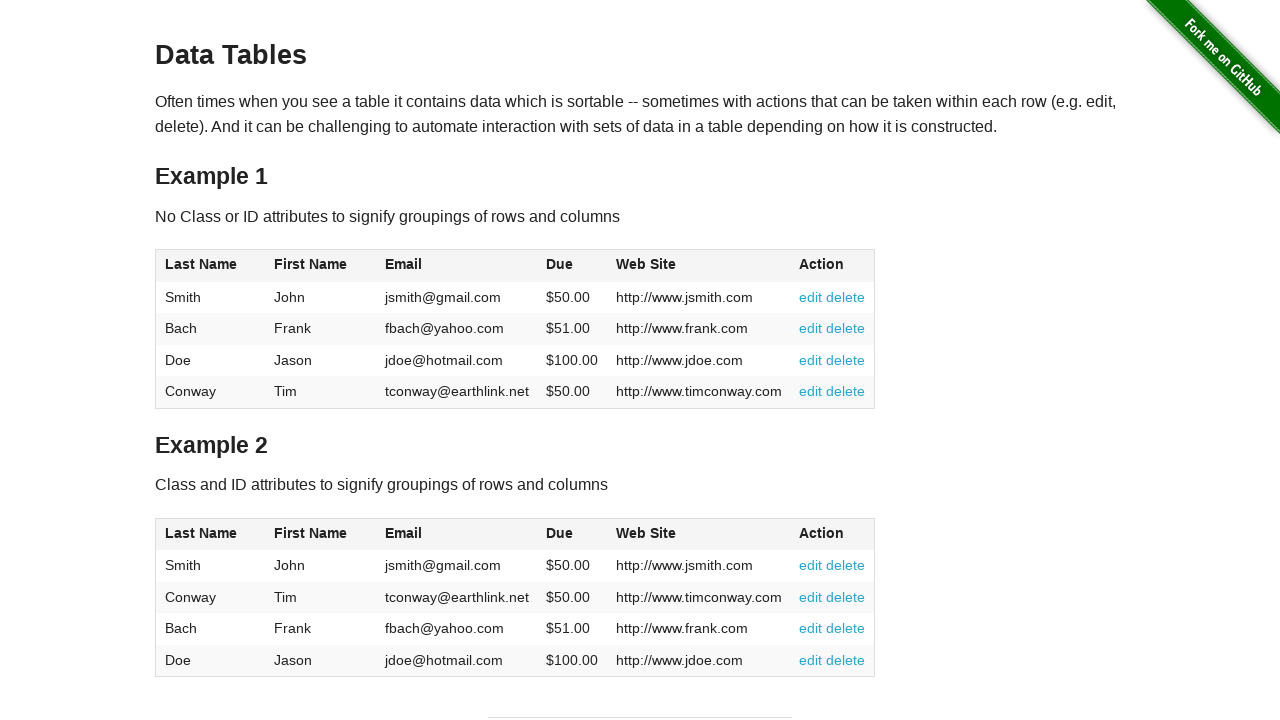

Verified Due column is sorted in ascending order
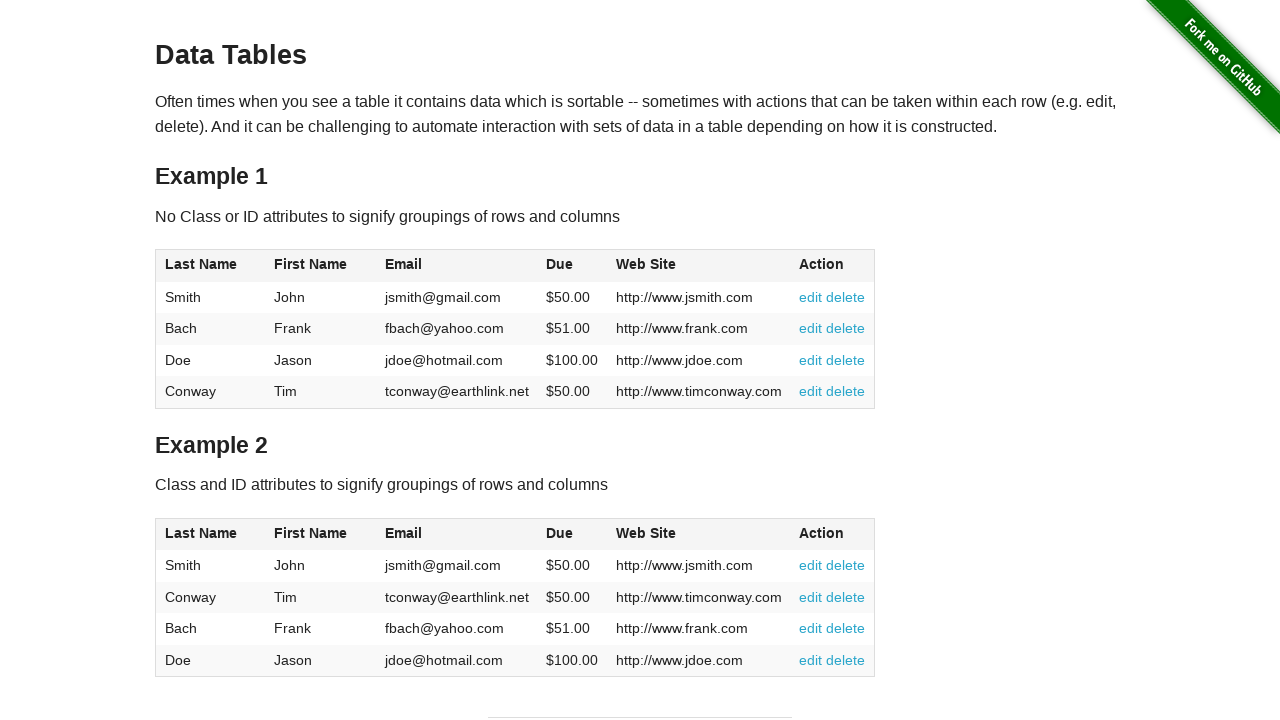

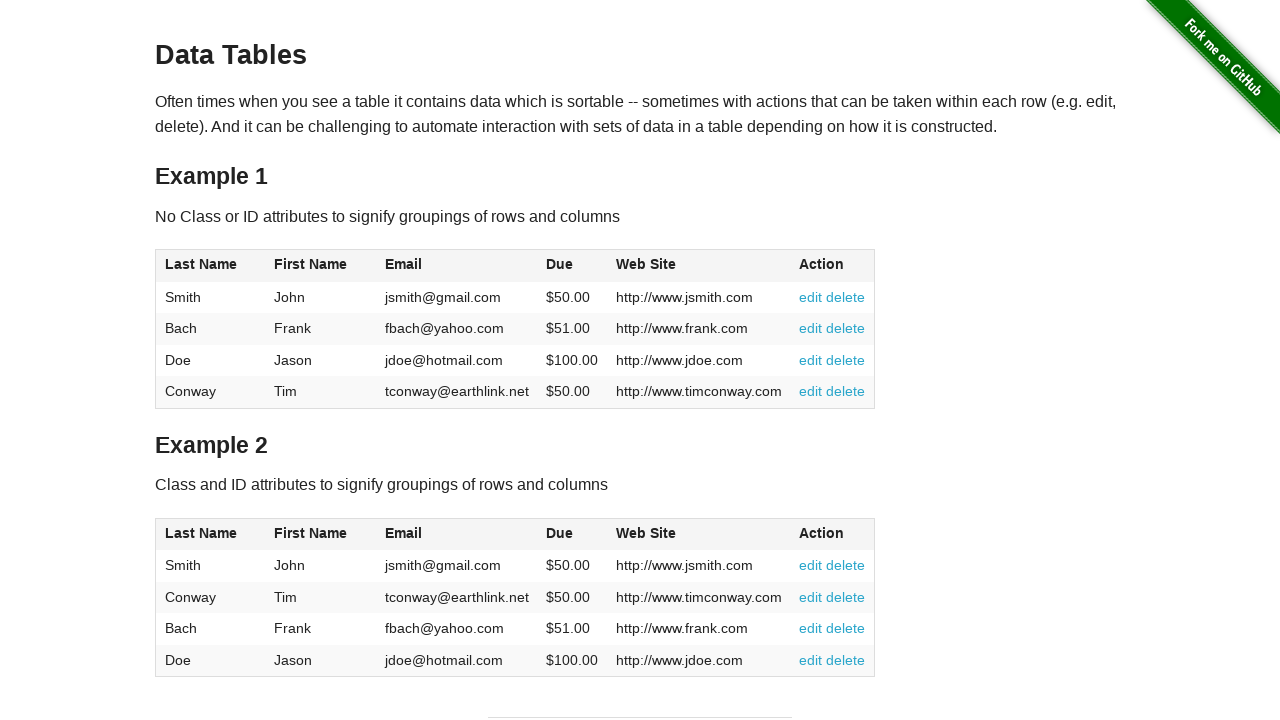